Tests search functionality on a Russian weather website by searching for "Тула" (Tula) and verifying the search results page header

Starting URL: https://rp5.ru

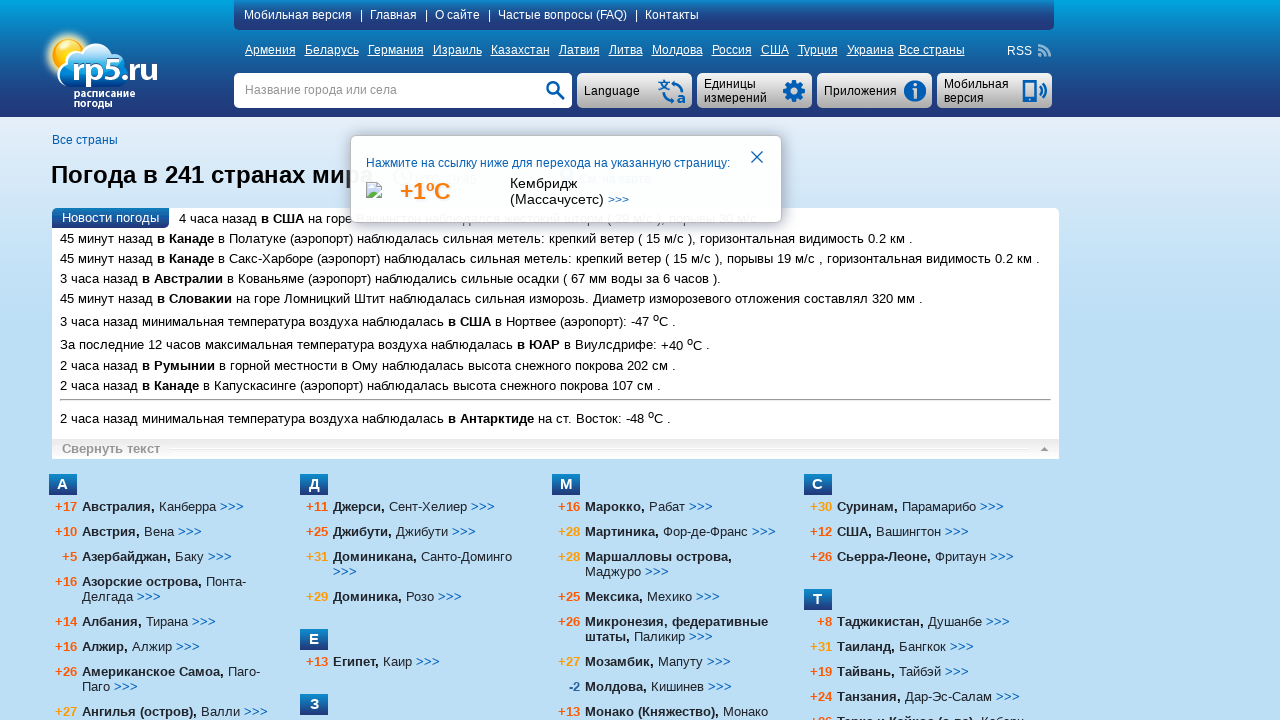

Filled search field with 'Тула' (Tula) on input[name='searchStr']
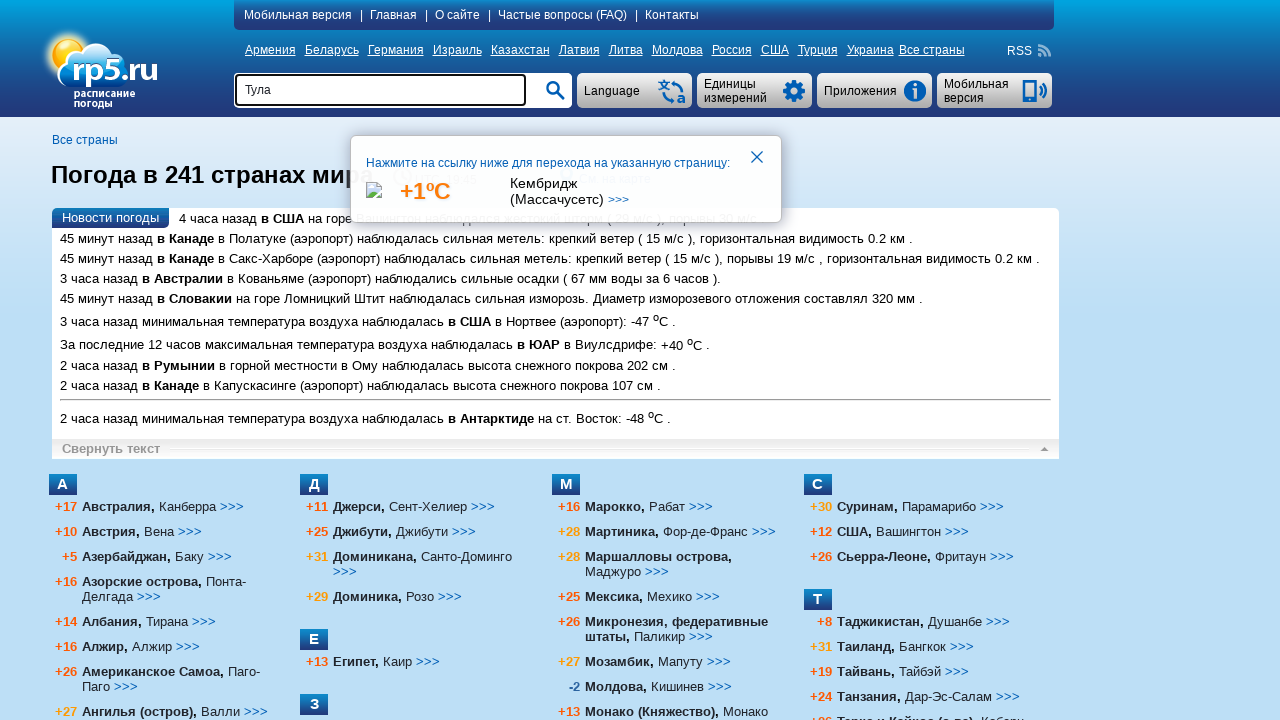

Pressed Enter to submit search for Tula on input[name='searchStr']
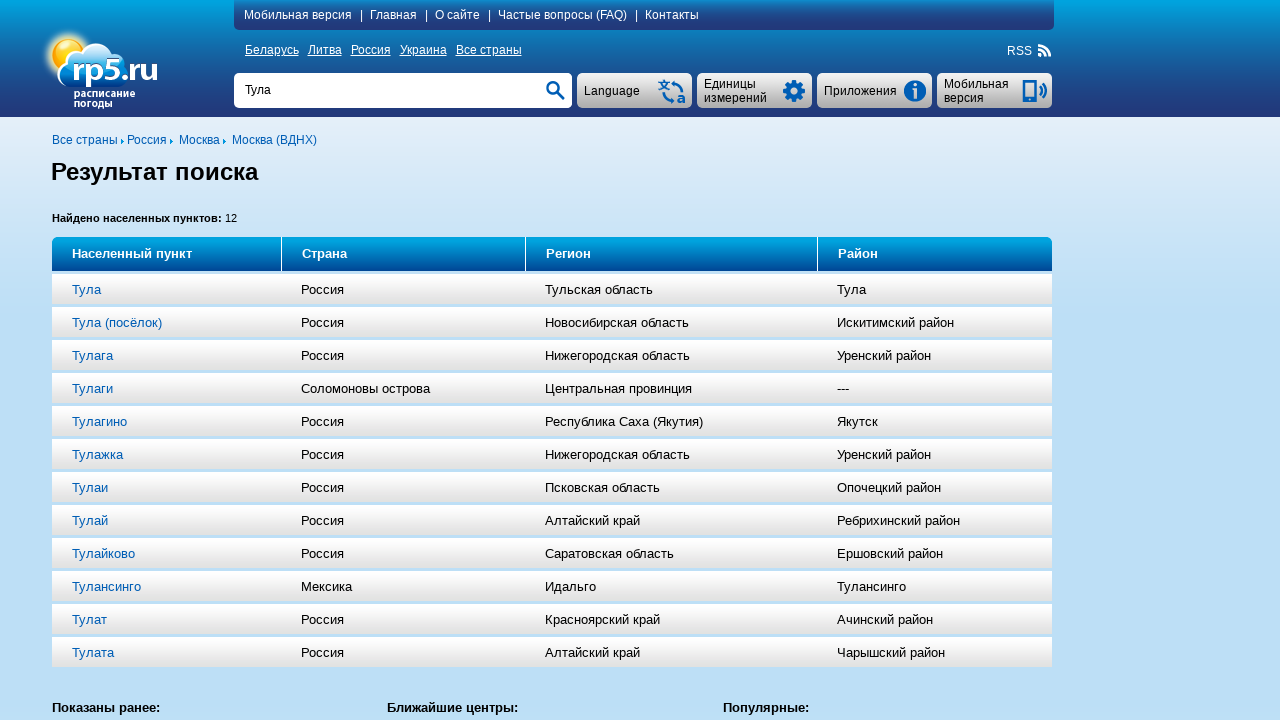

Search results page header loaded
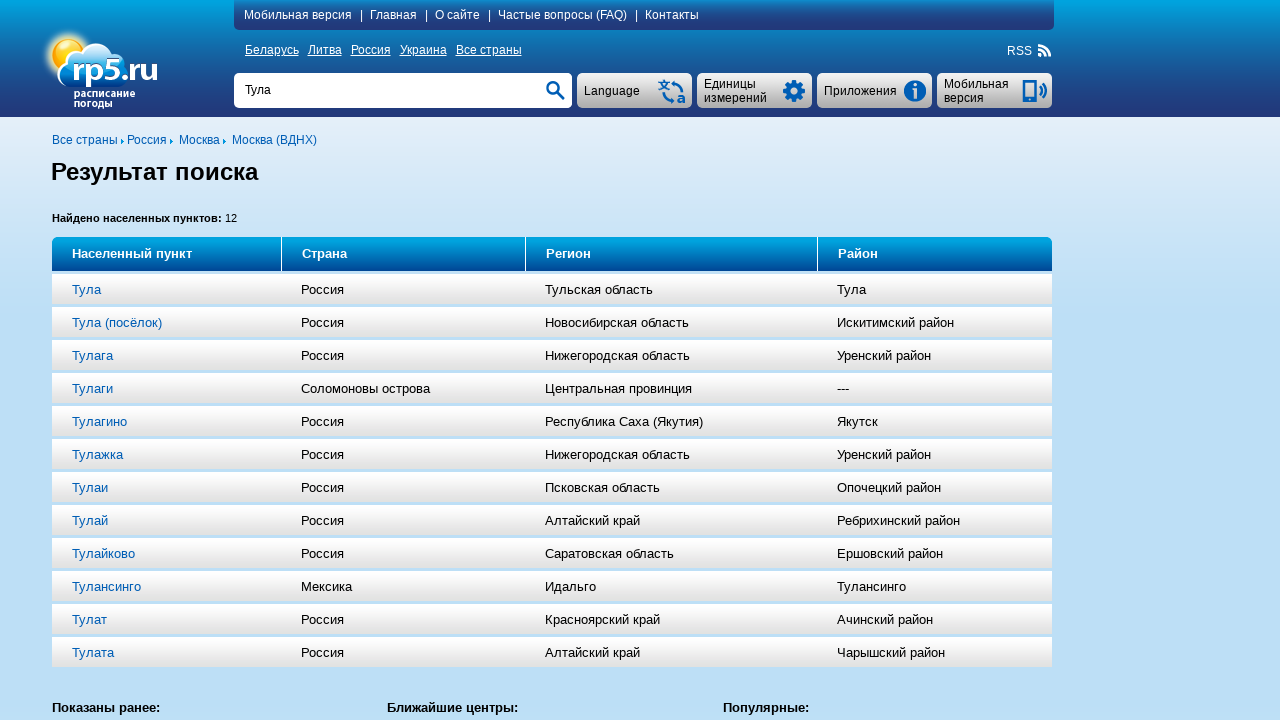

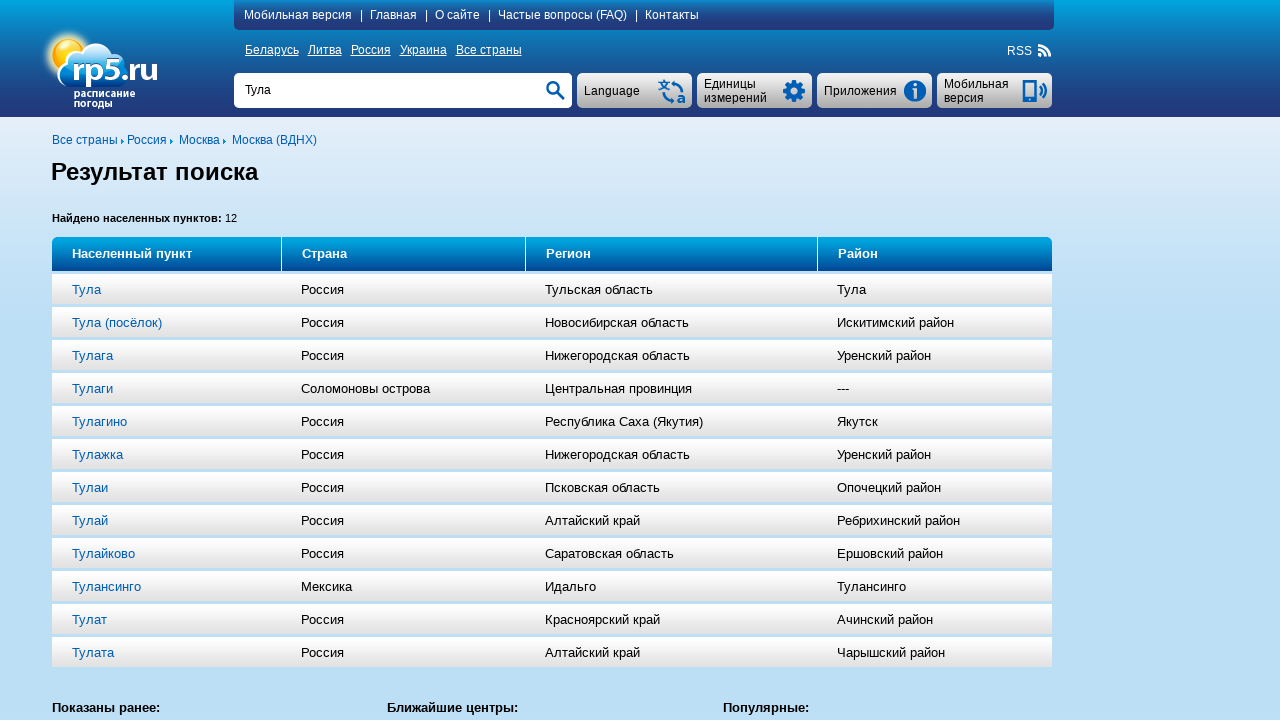